Tests checkbox functionality by locating two checkboxes and clicking them if they are not already selected

Starting URL: https://the-internet.herokuapp.com/checkboxes

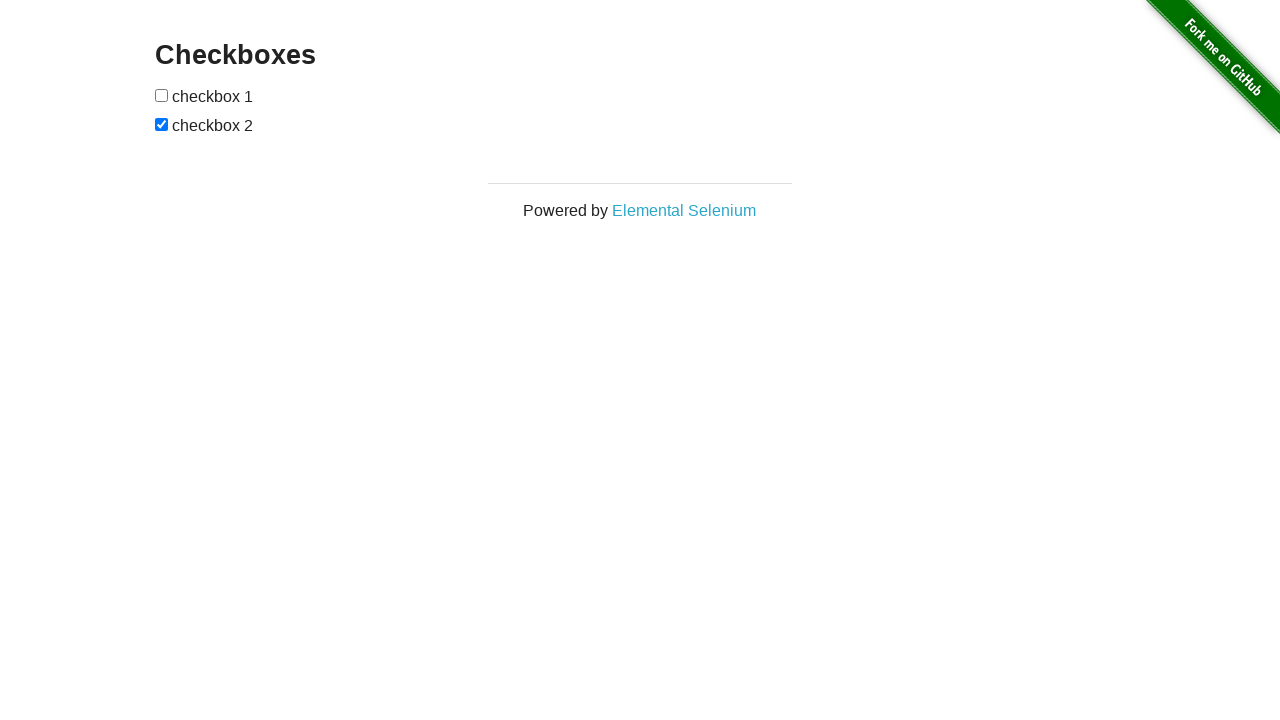

Located first checkbox element
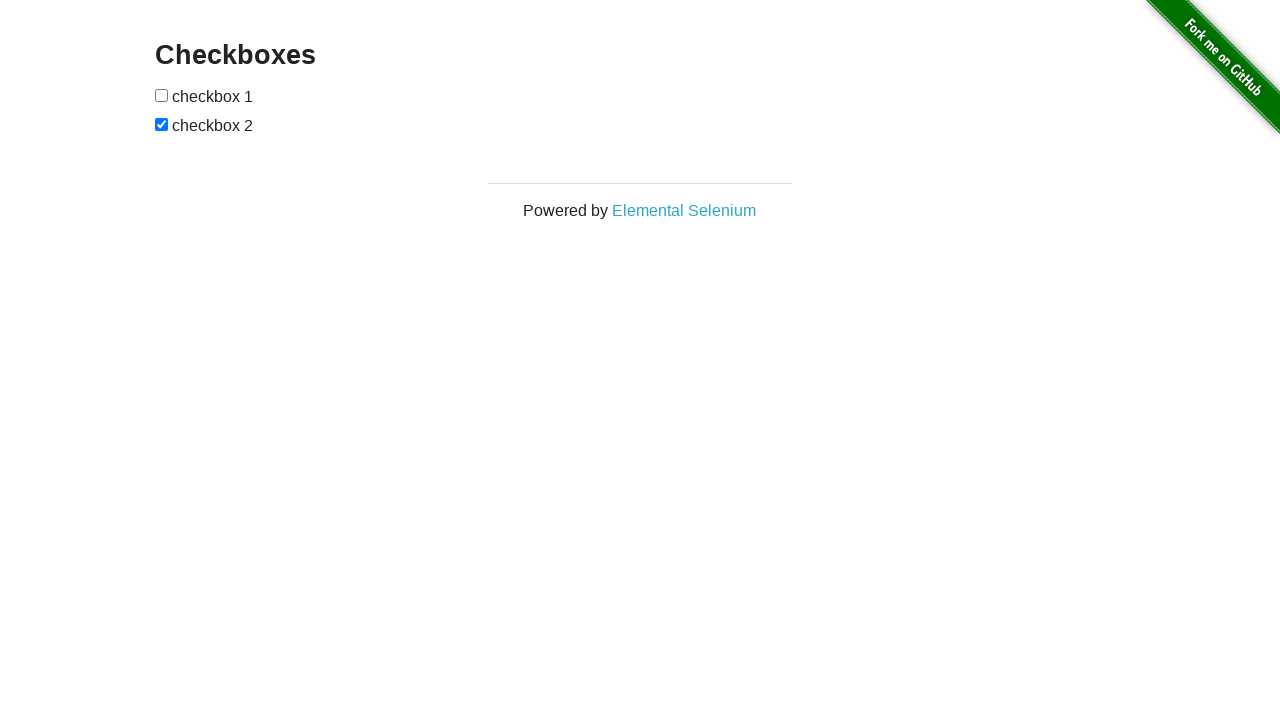

Checked that first checkbox is not selected
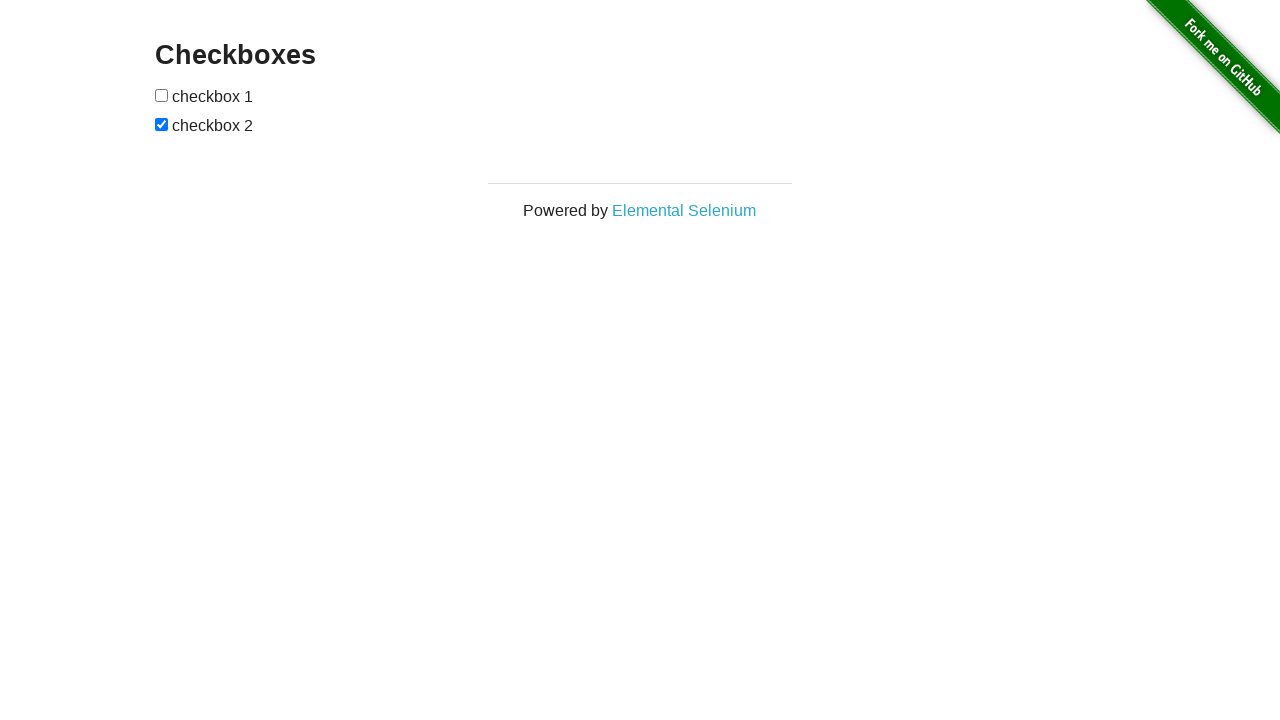

Clicked first checkbox to select it at (162, 95) on (//input[@type='checkbox'])[1]
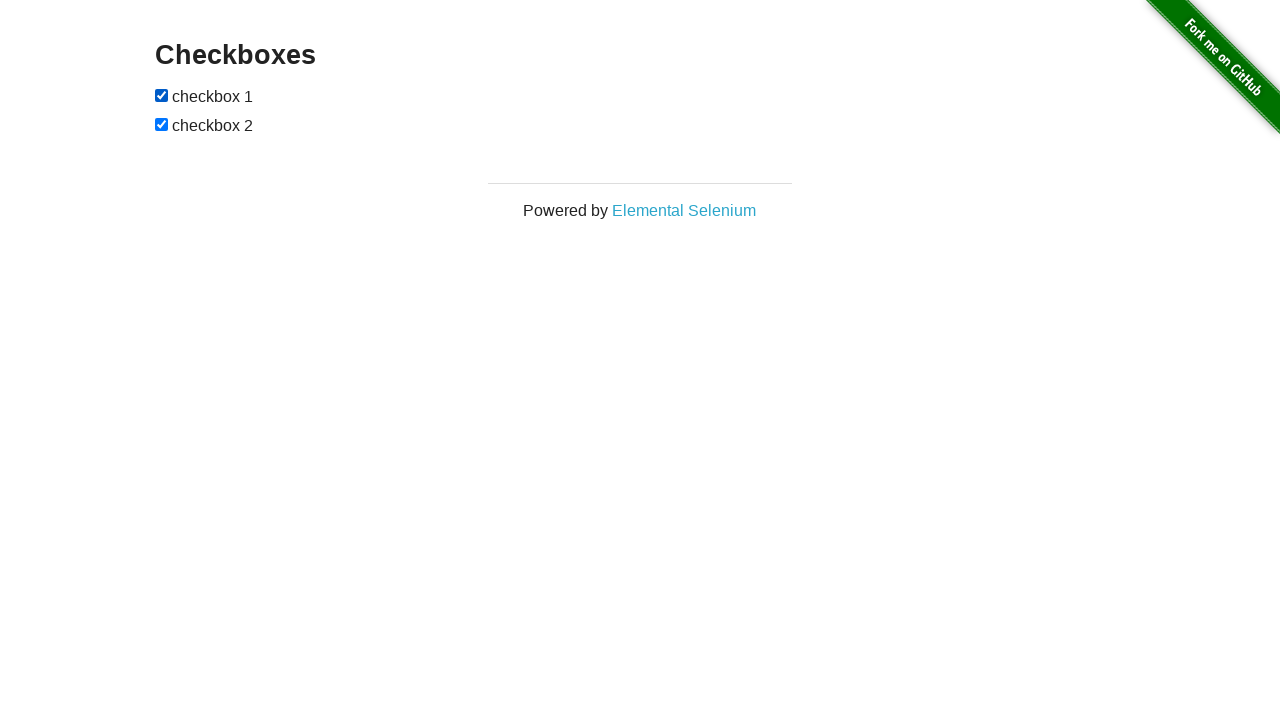

Located second checkbox element
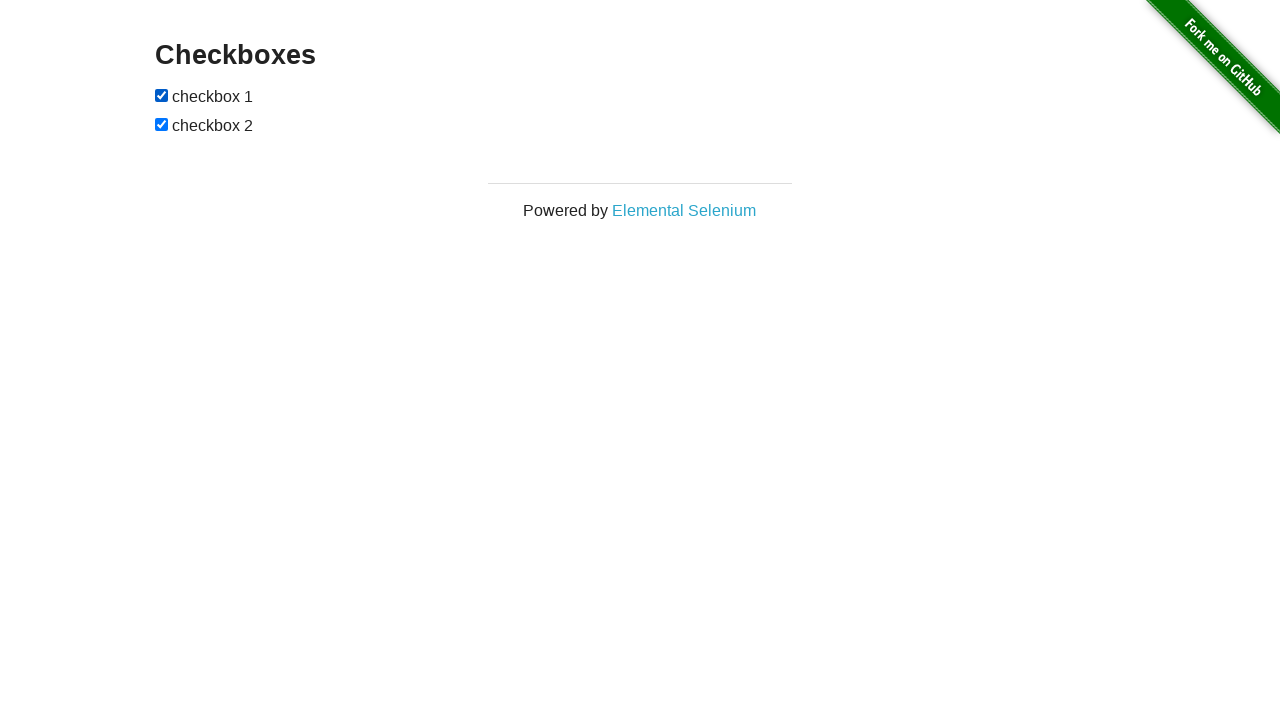

Second checkbox is already selected
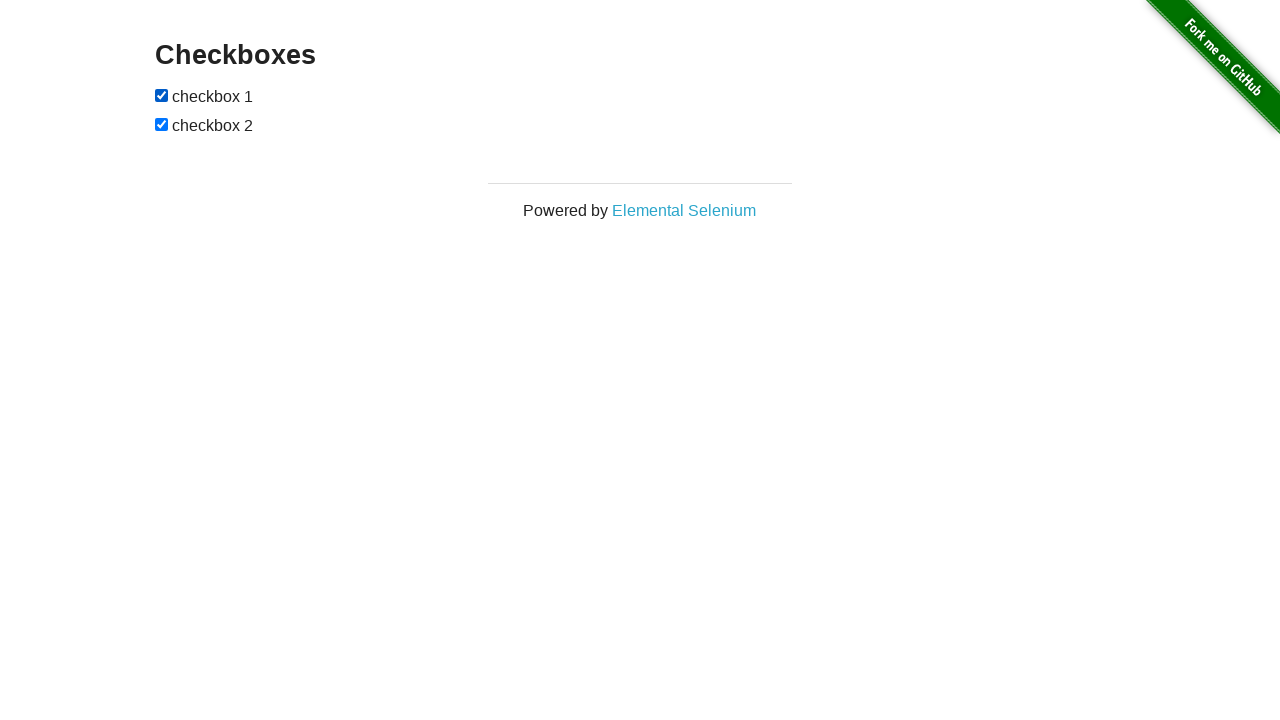

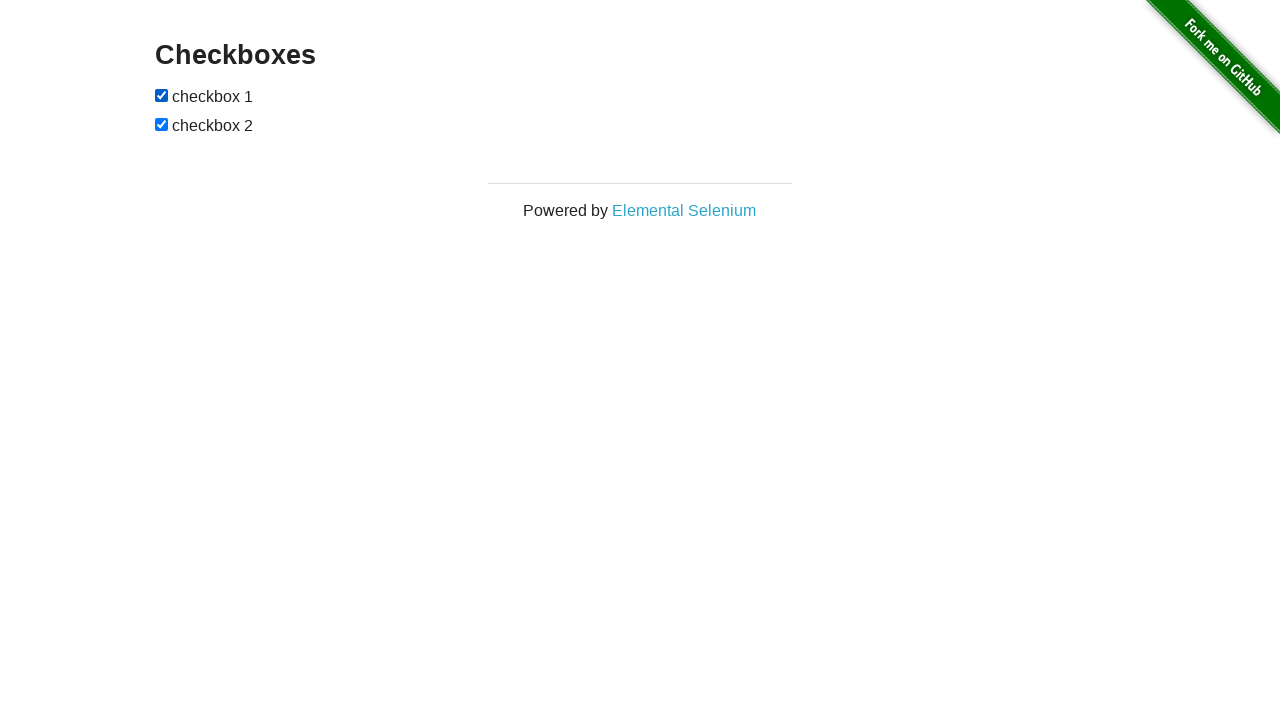